Tests JavaScript prompt alert functionality by clicking a button that triggers a prompt dialog, entering text into the prompt, and accepting it.

Starting URL: https://demoqa.com/alerts

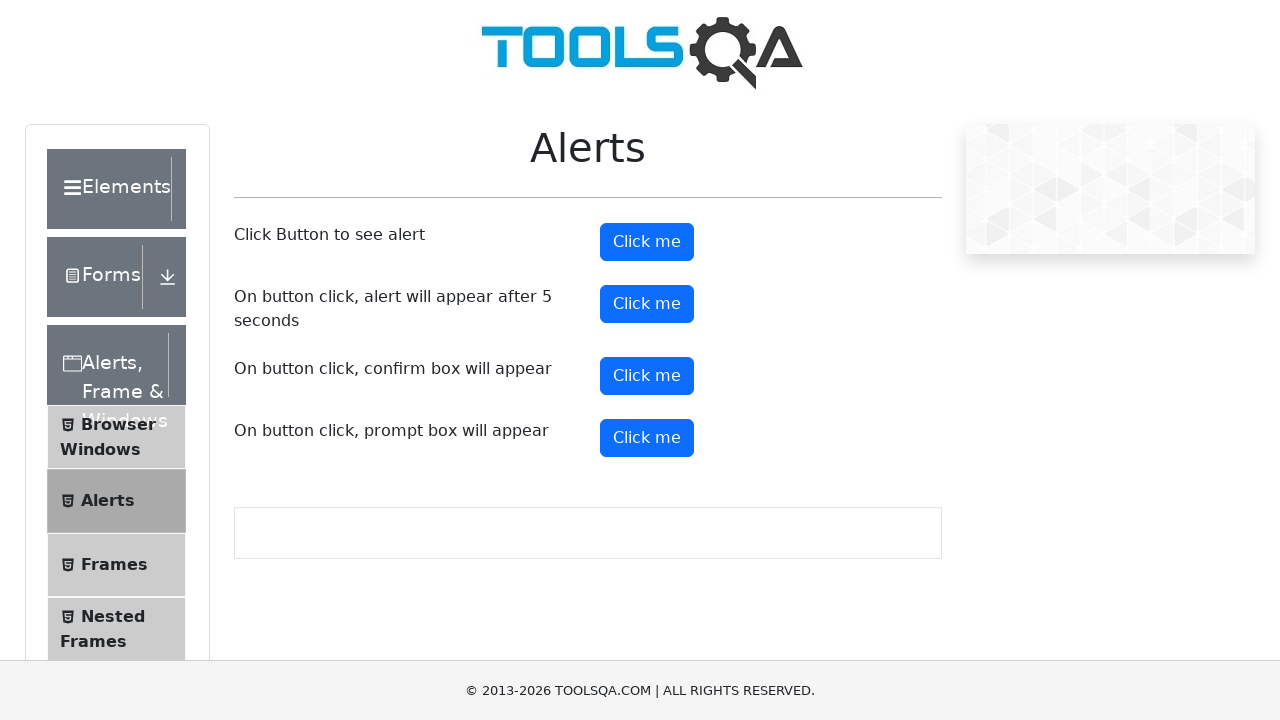

Registered dialog handler for prompt alert
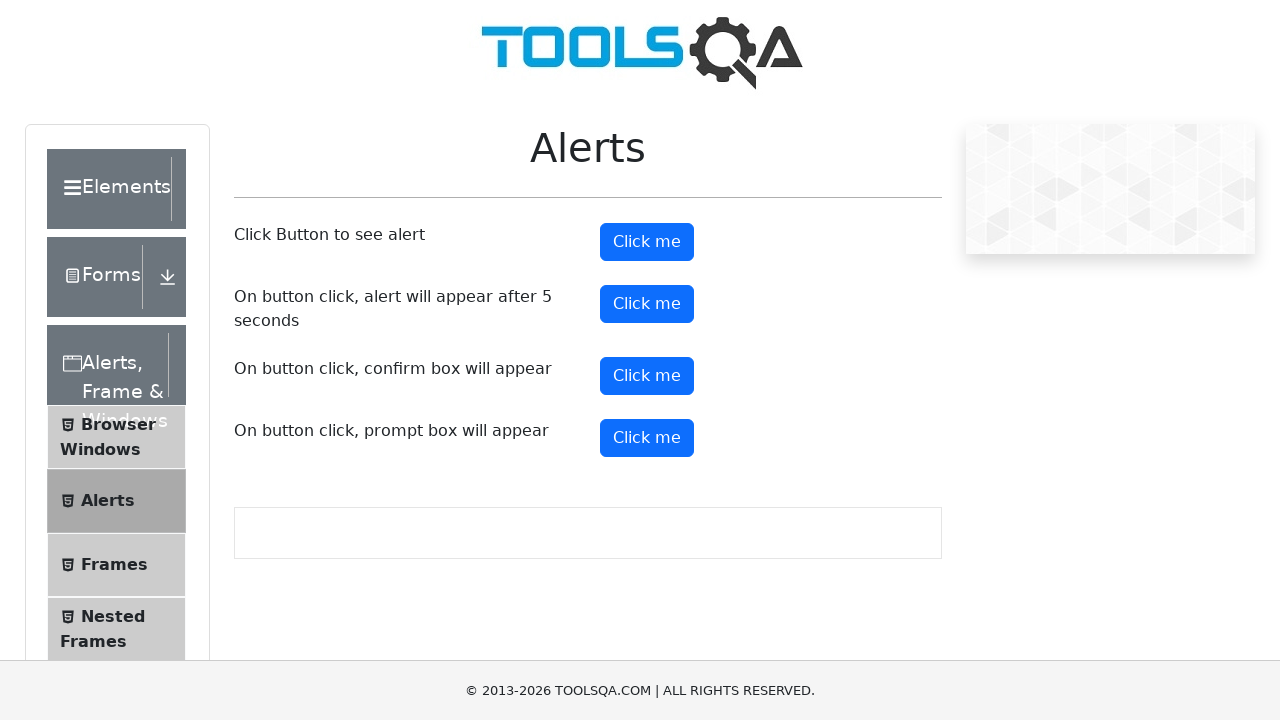

Prompt button element is present on the page
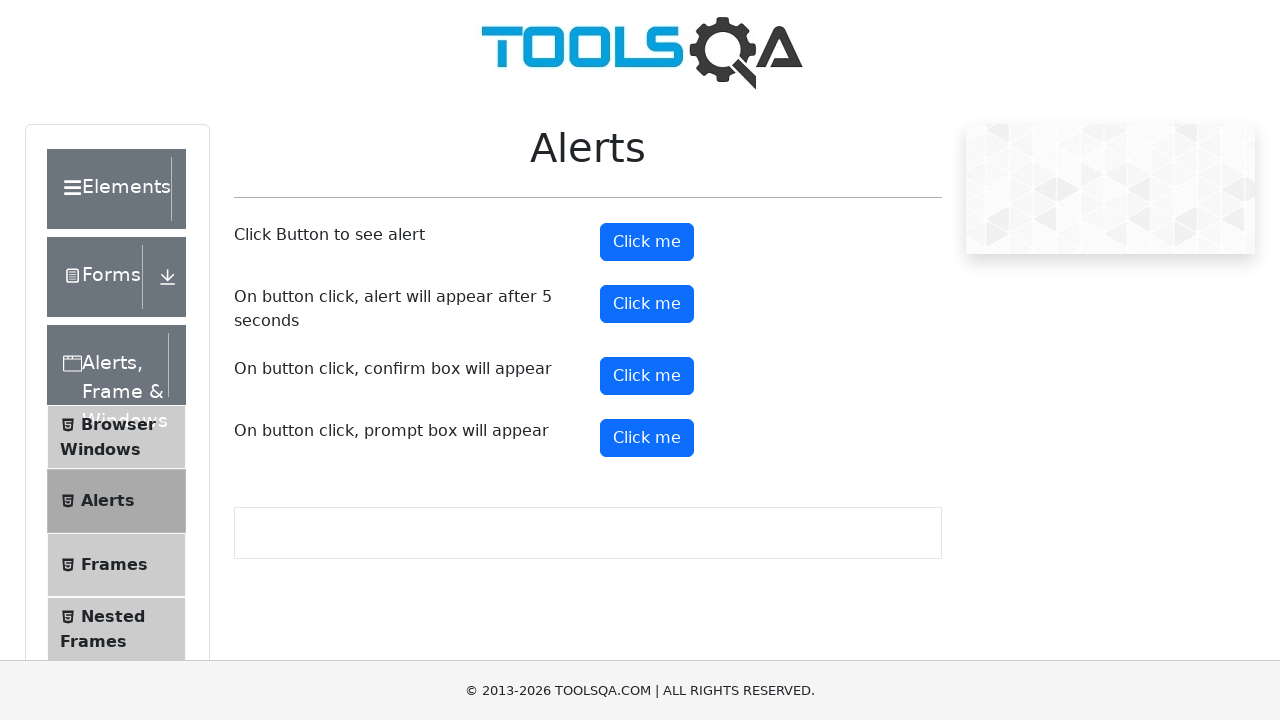

Clicked the prompt button to trigger the alert dialog at (647, 438) on xpath=//button[@id='promtButton']
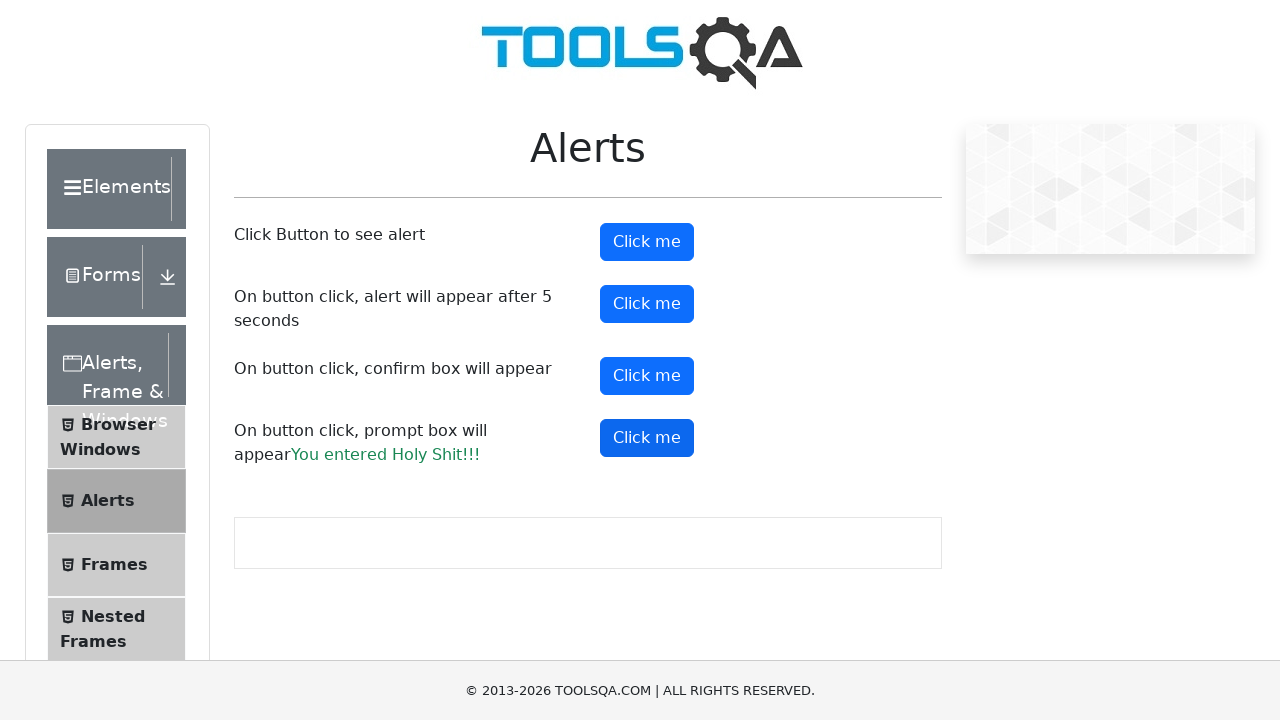

Prompt result text is displayed after accepting the dialog with 'Holy Shit!!!'
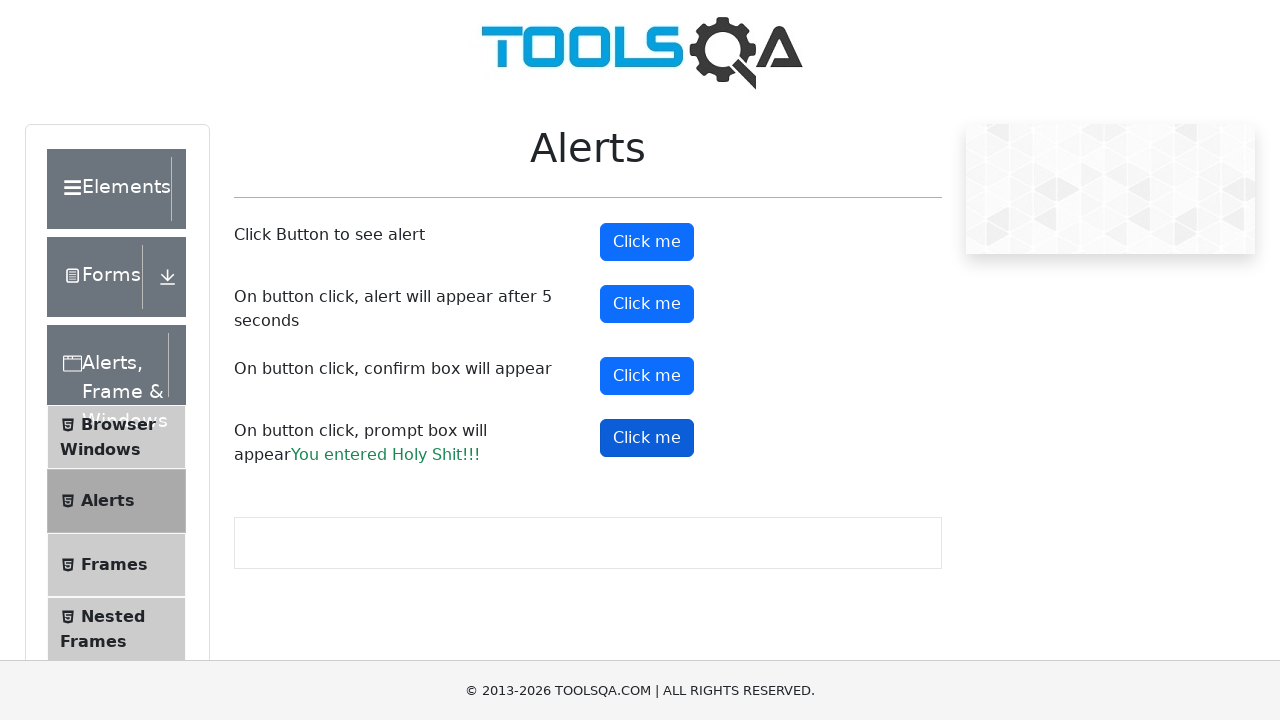

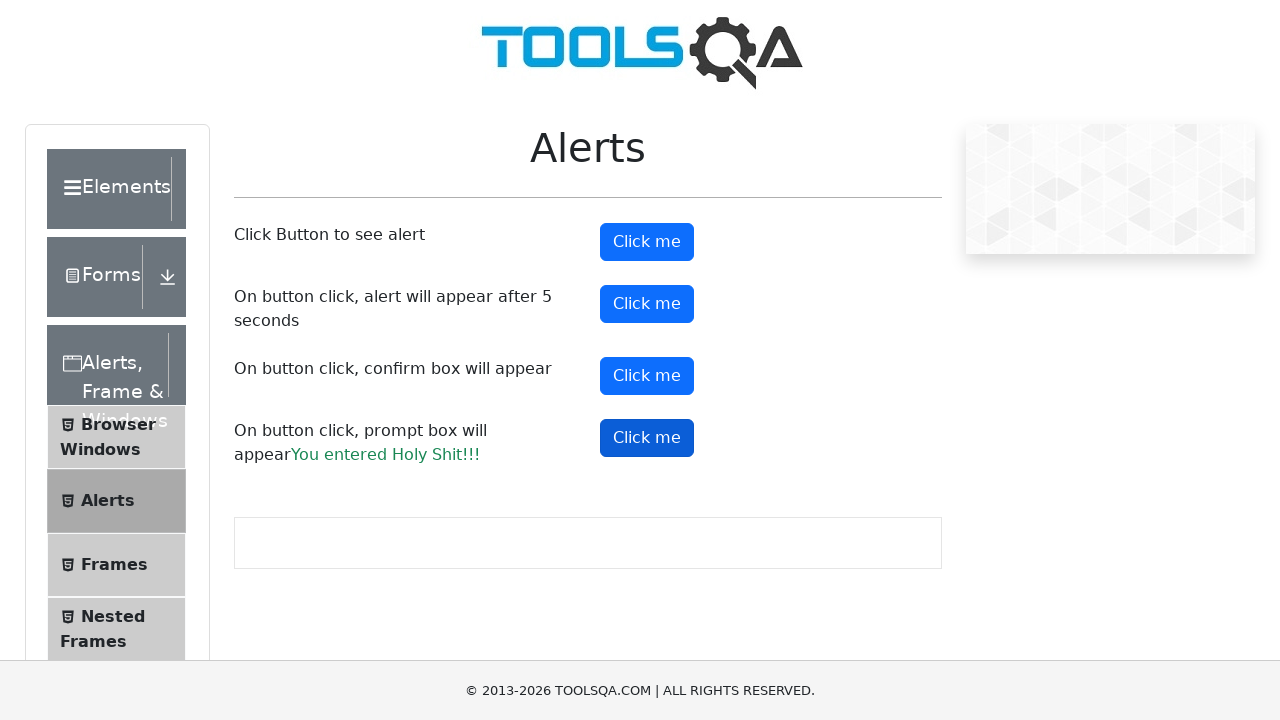